Tests the text box form by filling all fields (name, email, current address, permanent address) with valid data, submitting the form, and verifying the output displays the entered values.

Starting URL: https://demoqa.com/text-box

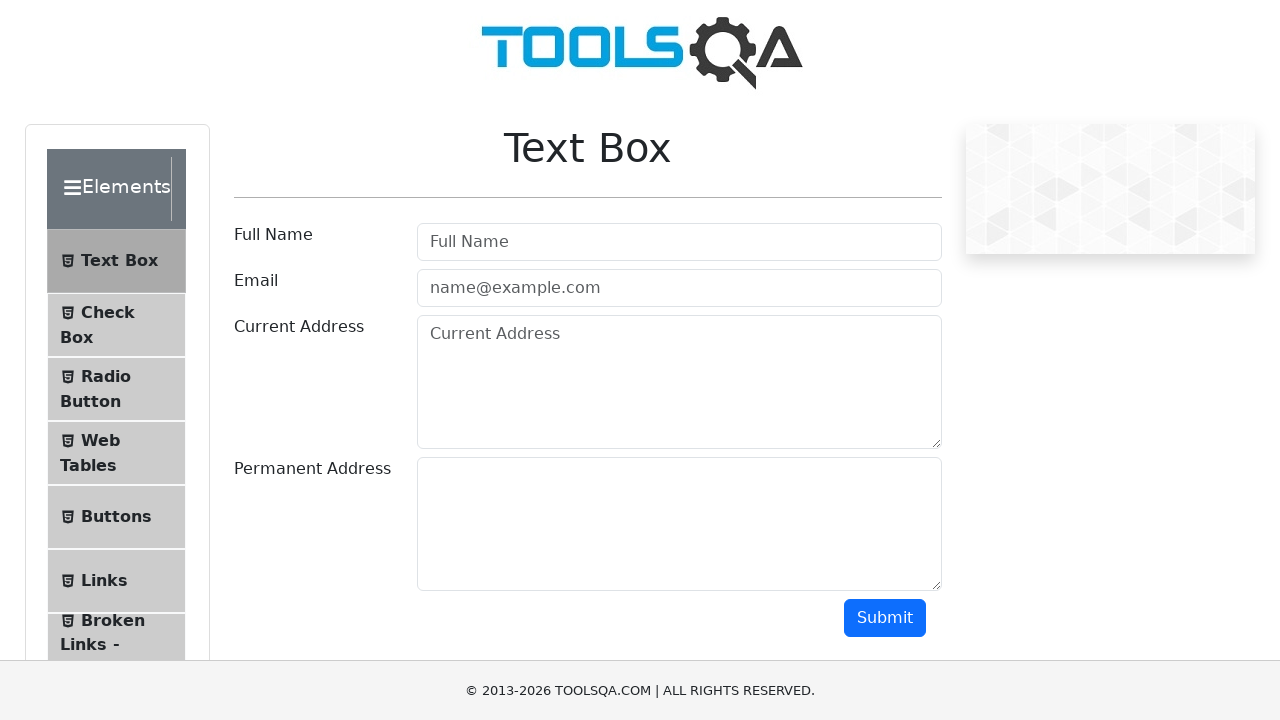

Filled userName field with 'Piere' on #userName
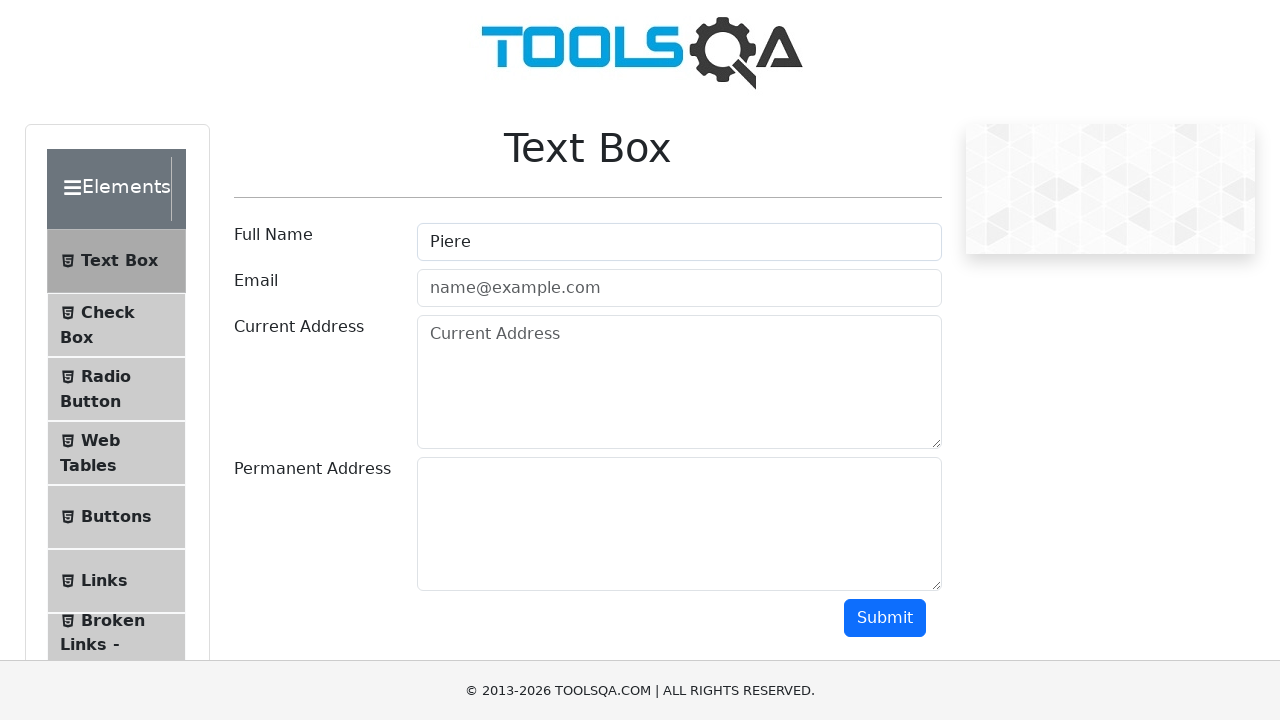

Filled userEmail field with 'Piere@gmail.com' on #userEmail
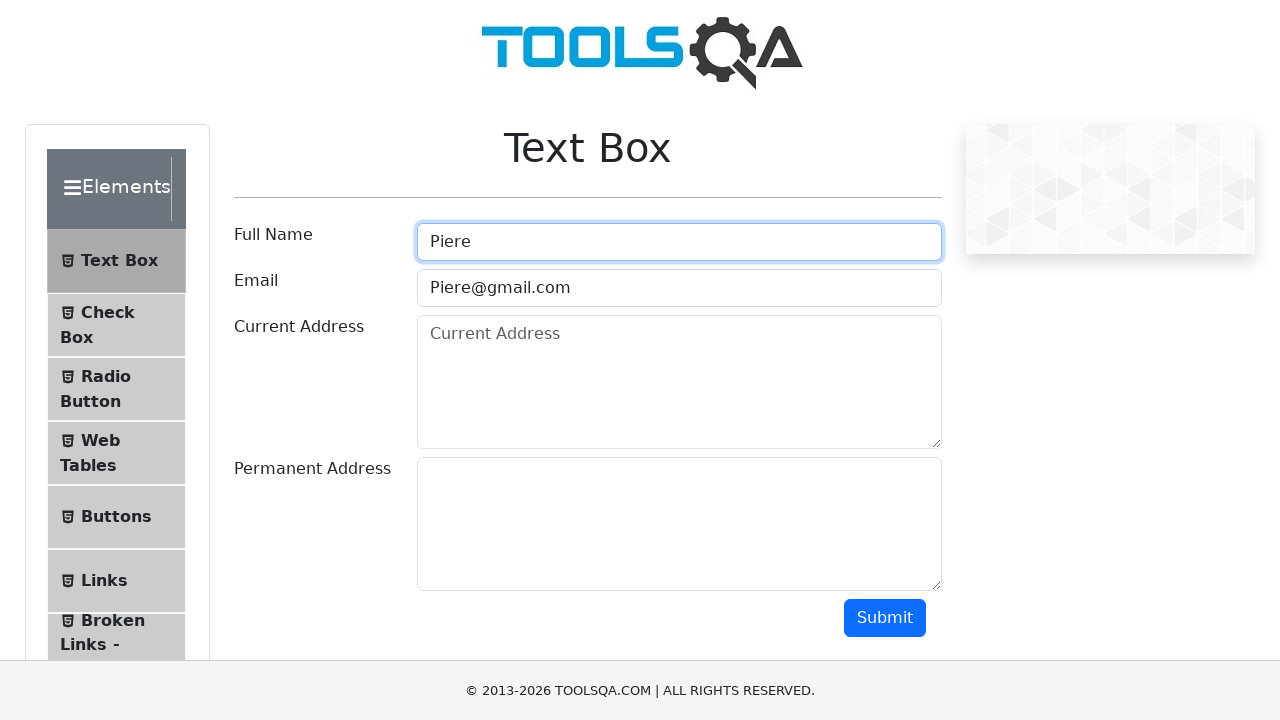

Filled currentAddress field with 'Paris' on #currentAddress
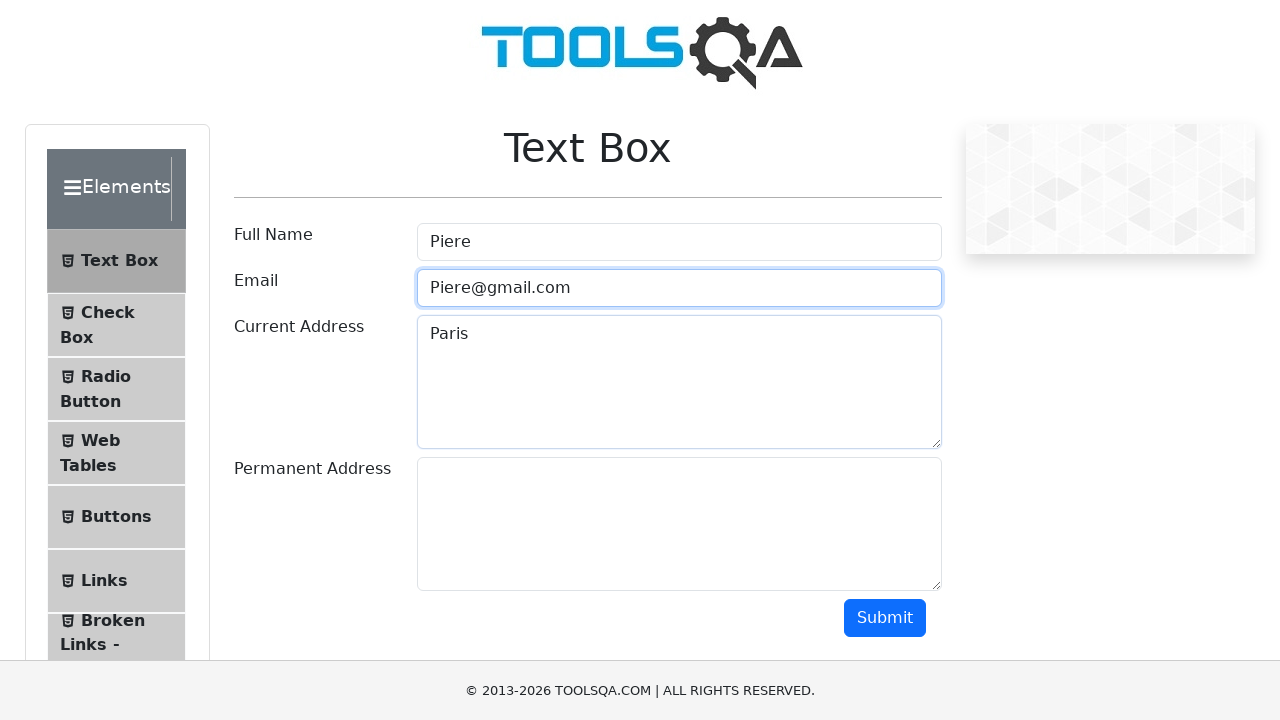

Filled permanentAddress field with 'Lyon' on #permanentAddress
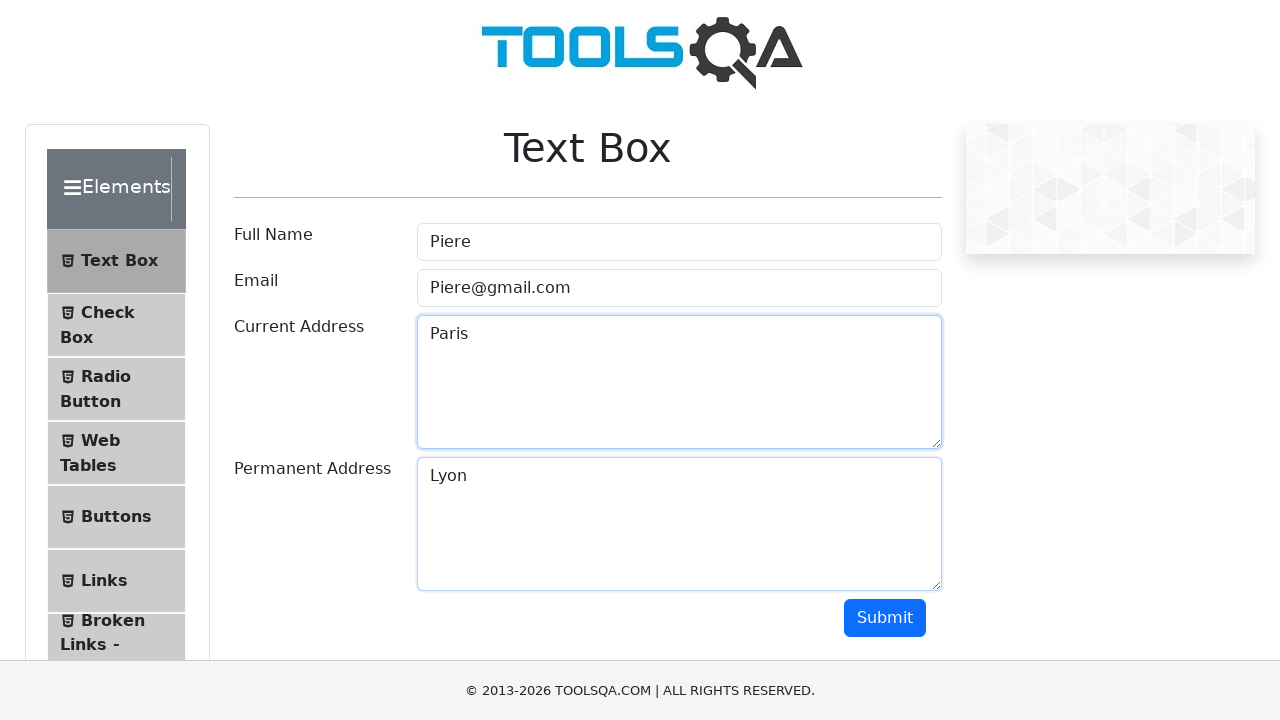

Scrolled to Submit button
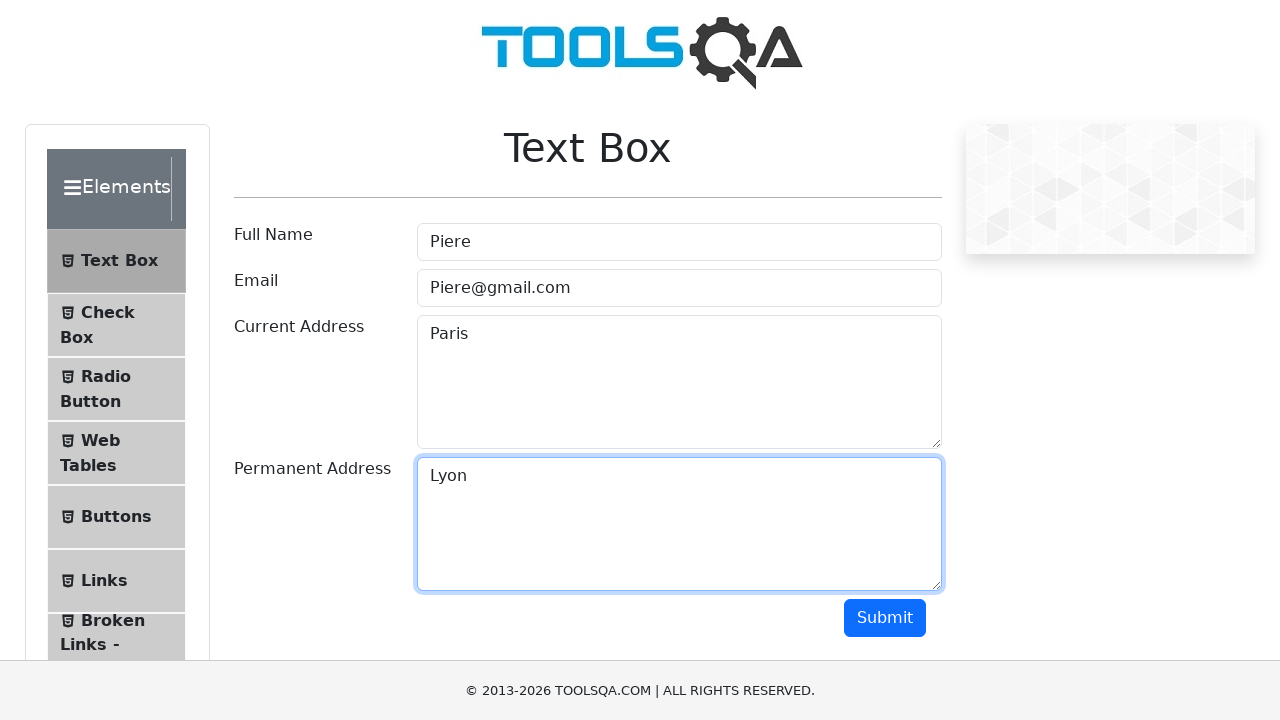

Clicked Submit button to submit the form at (885, 618) on #submit
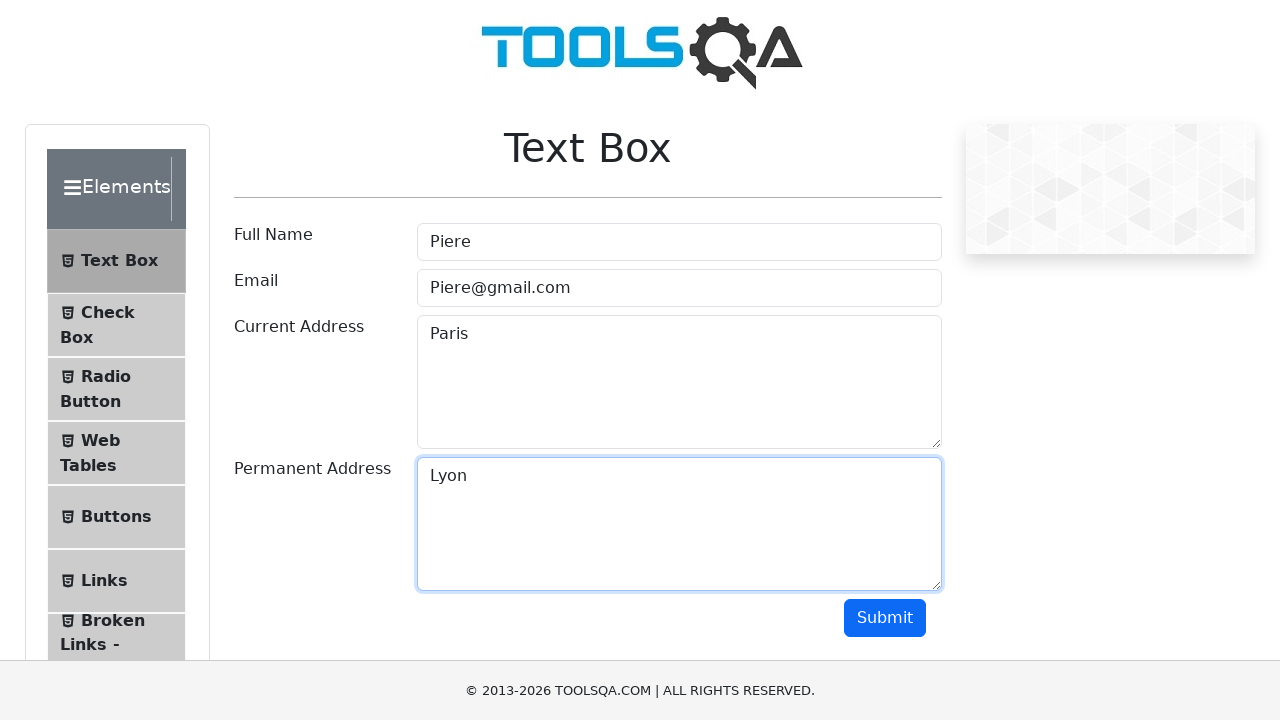

Output section appeared after form submission
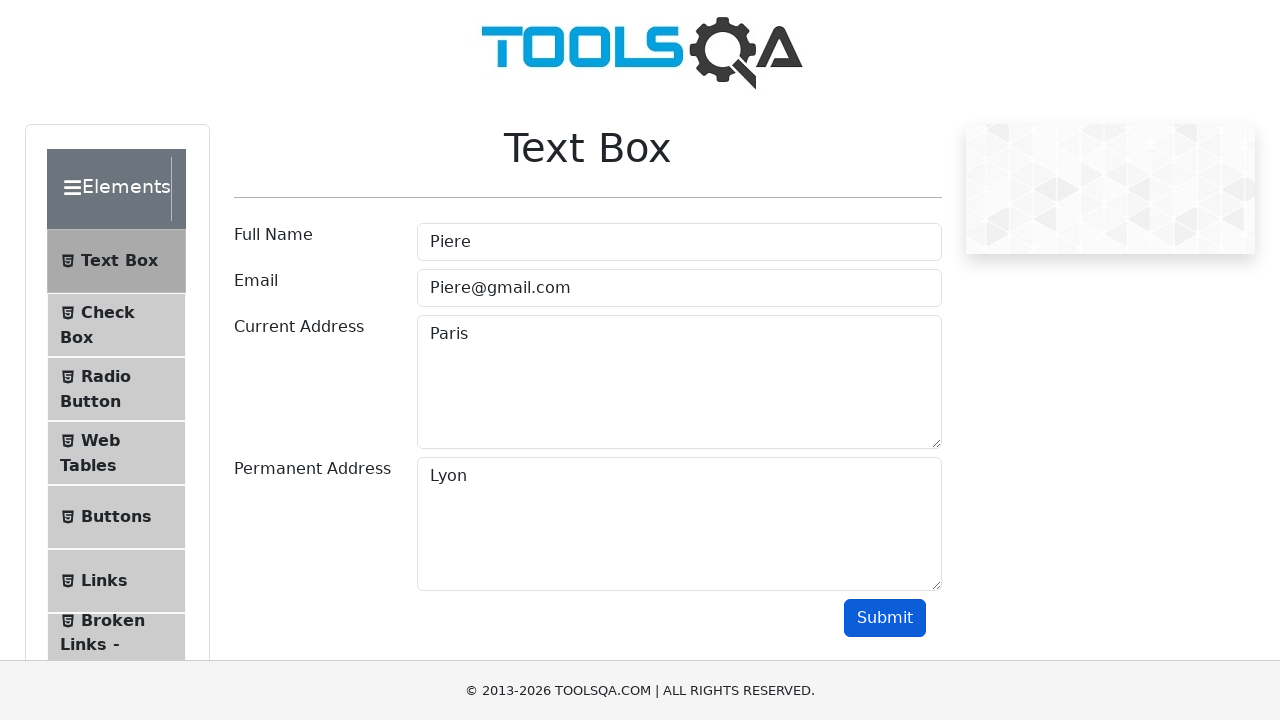

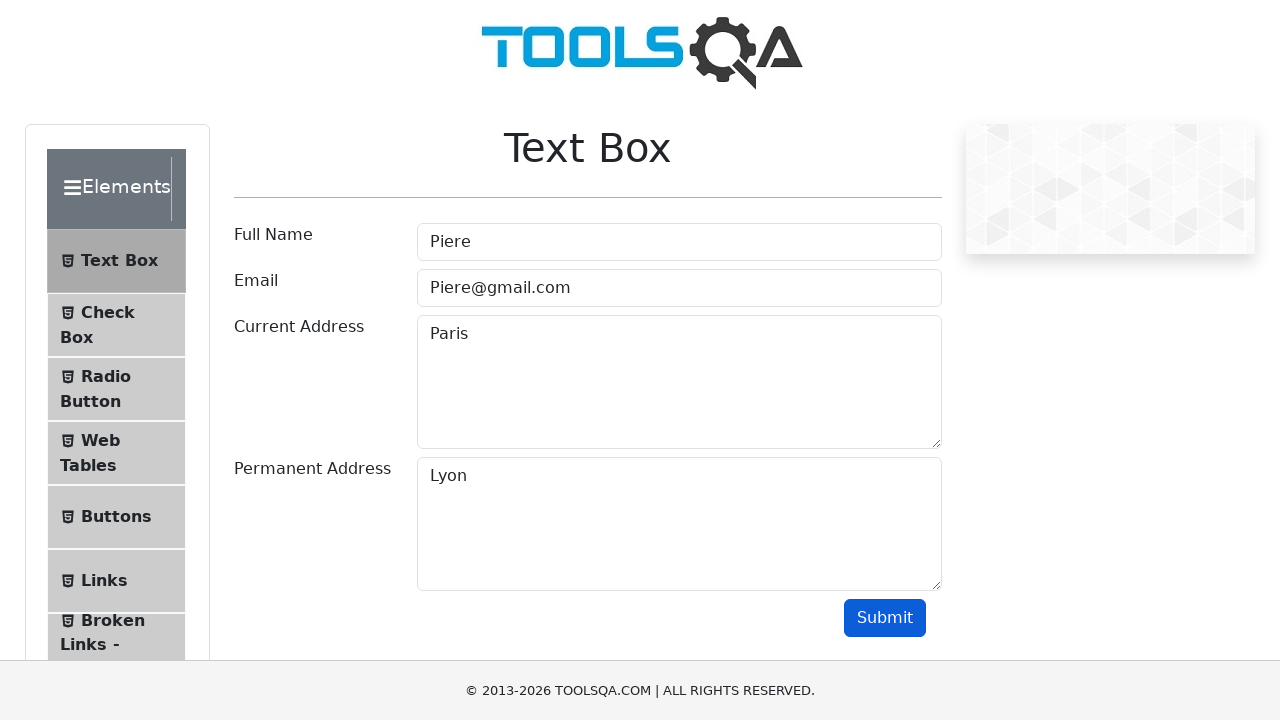